Tests sending a tab key press without targeting a specific element first, then verifies the page displays the correct key that was pressed.

Starting URL: http://the-internet.herokuapp.com/key_presses

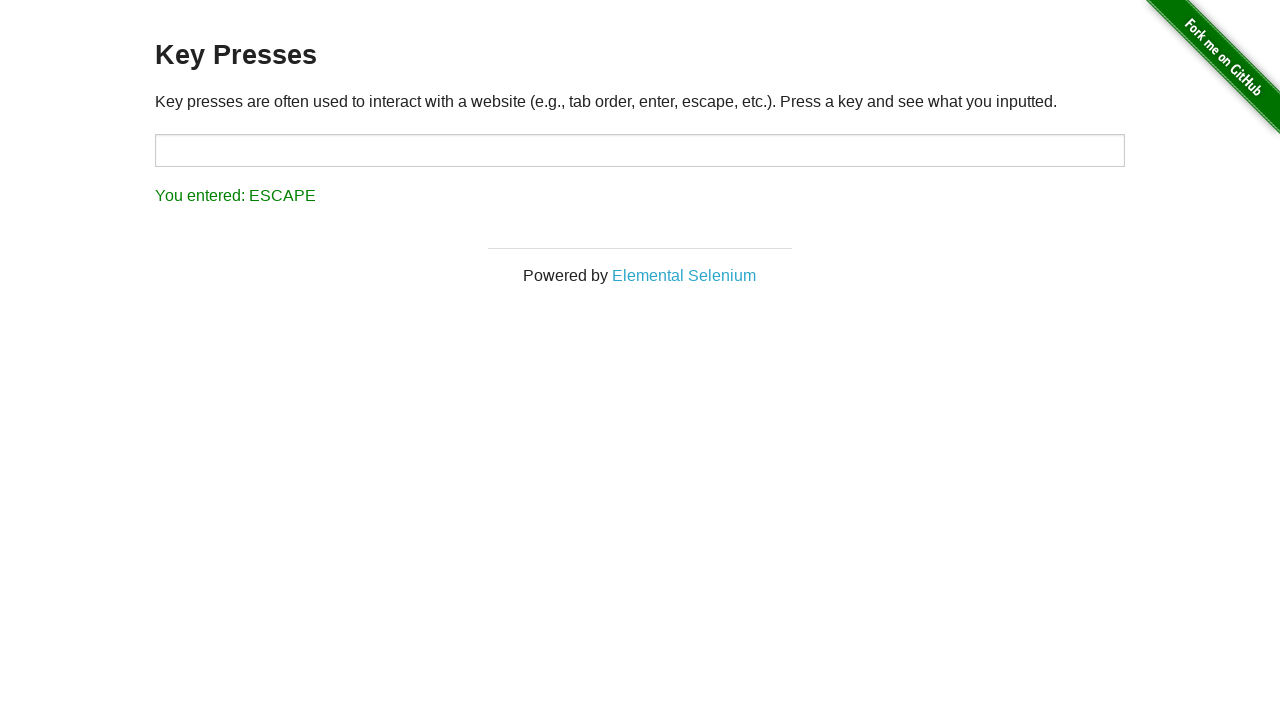

Navigated to key presses test page
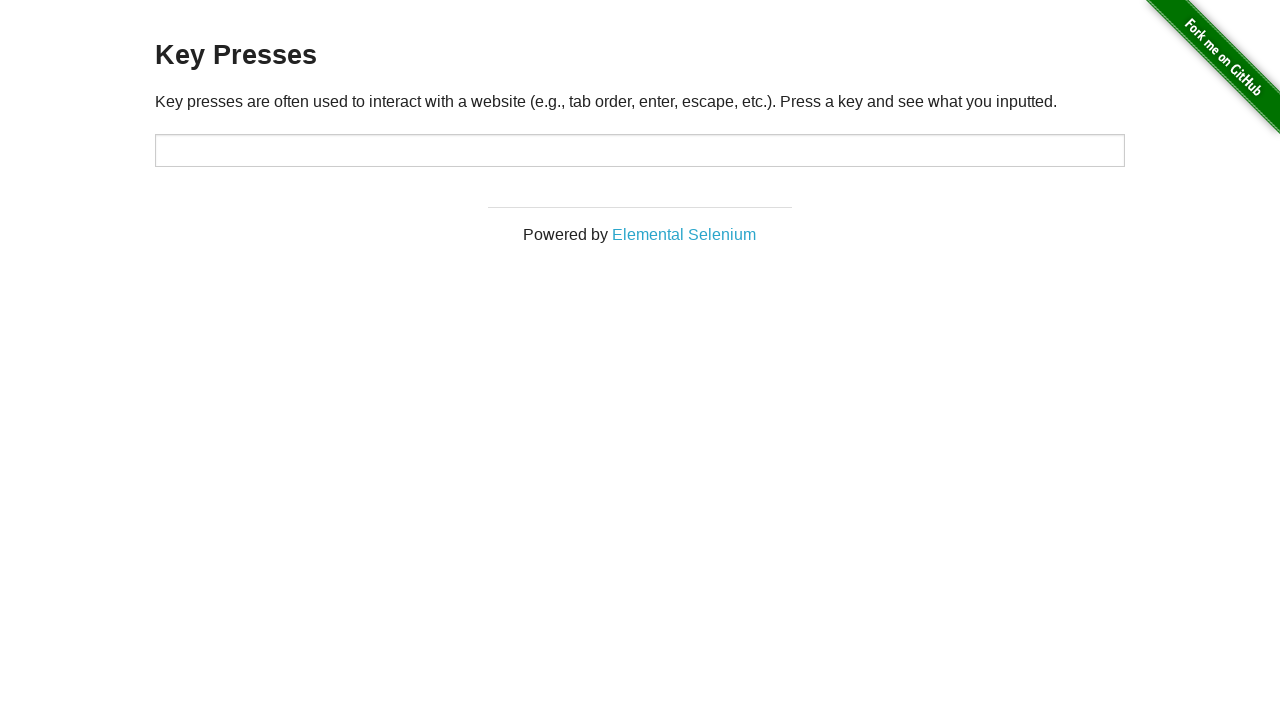

Pressed Tab key
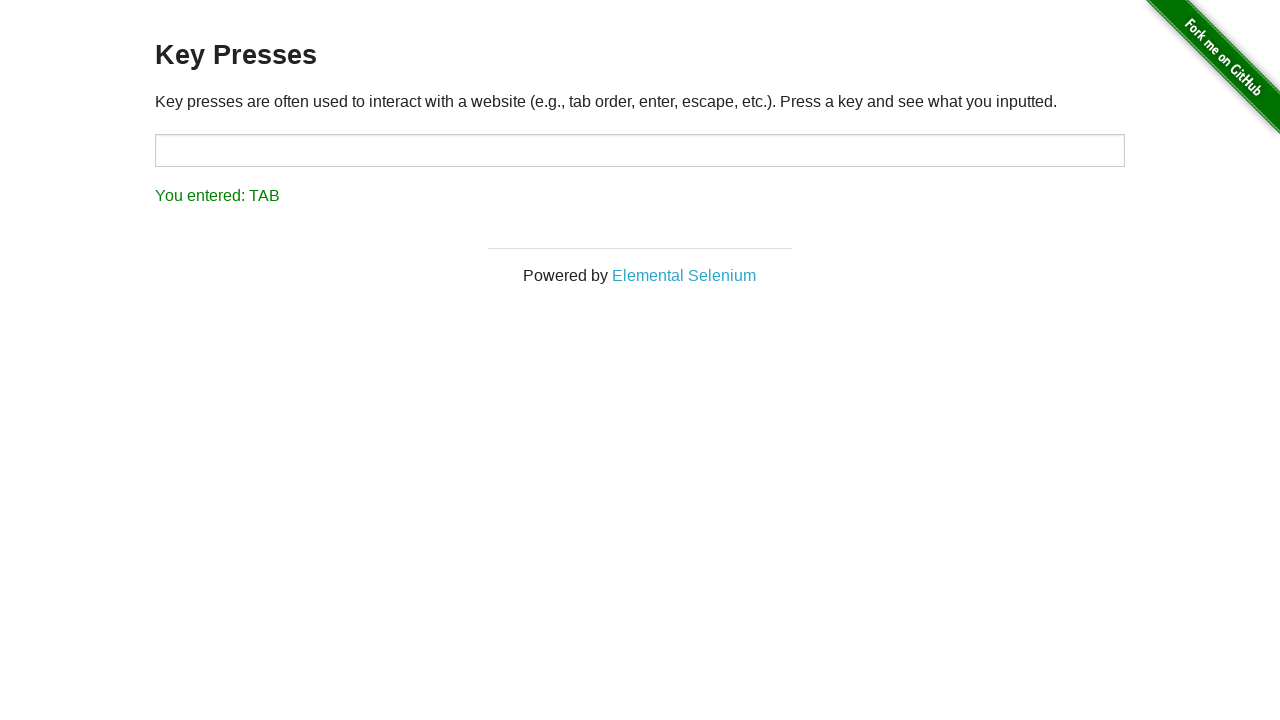

Result element appeared on page
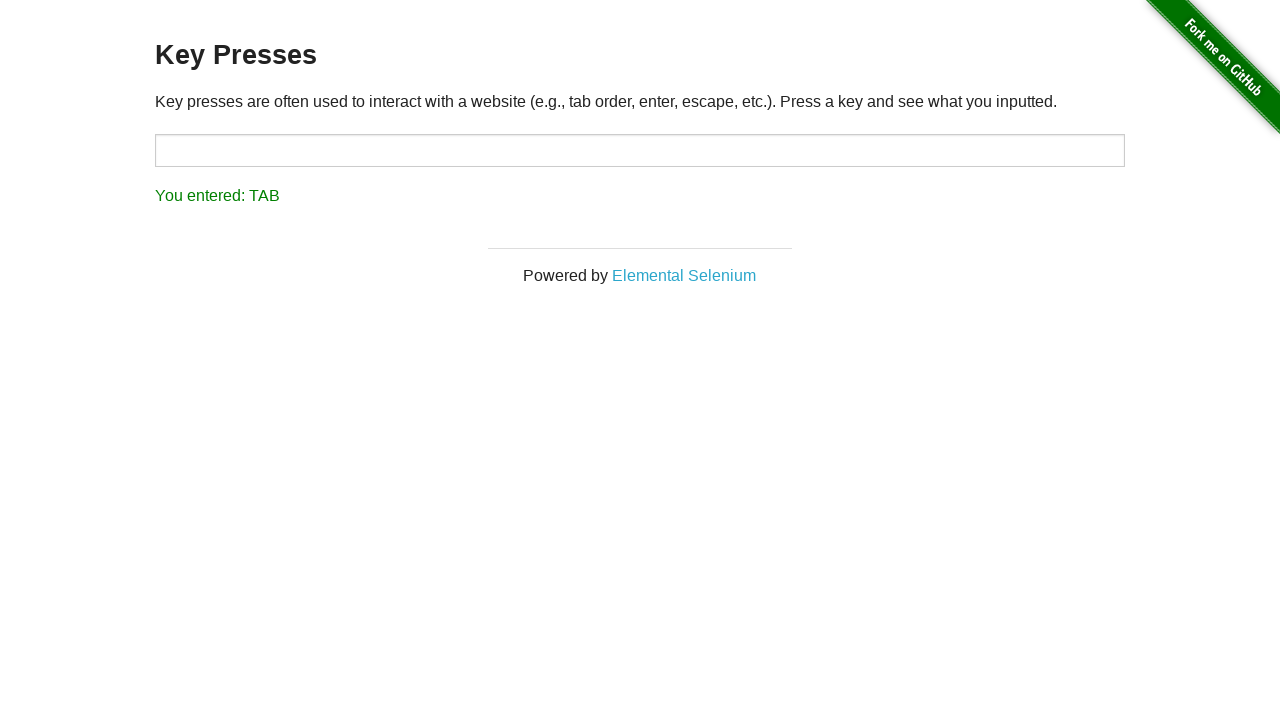

Retrieved result text: 'You entered: TAB'
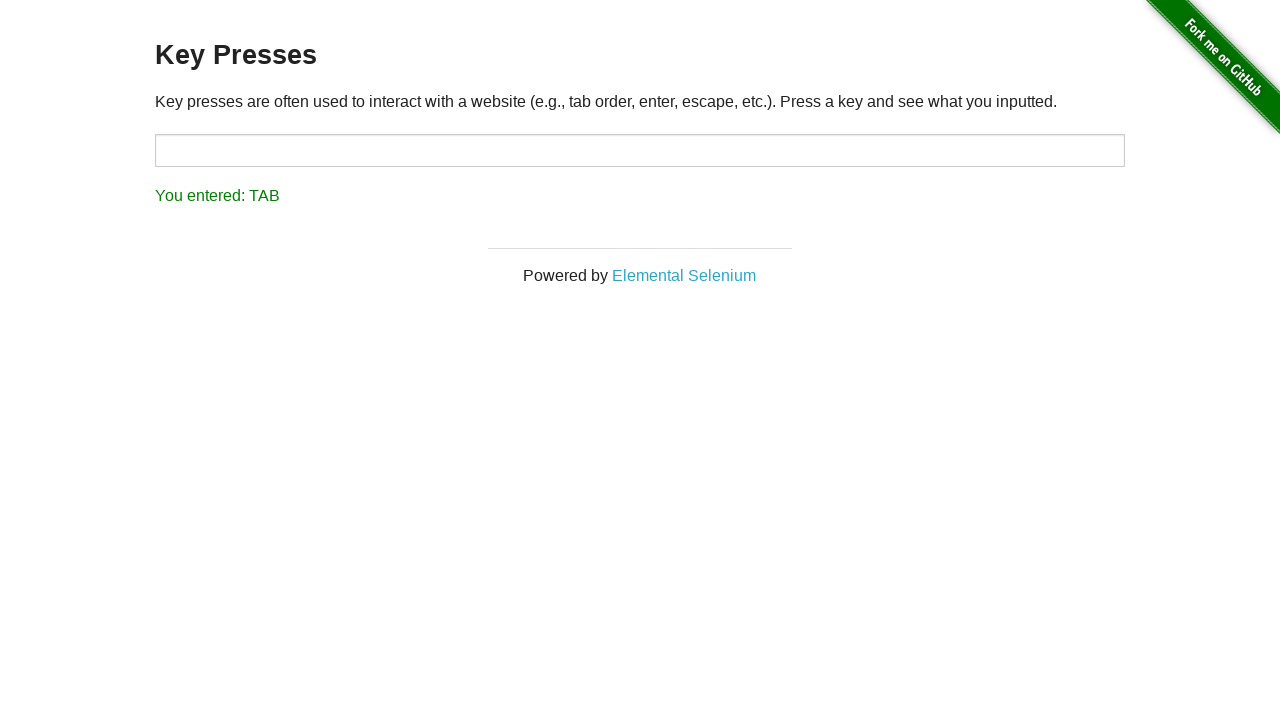

Assertion passed: correct key press result displayed
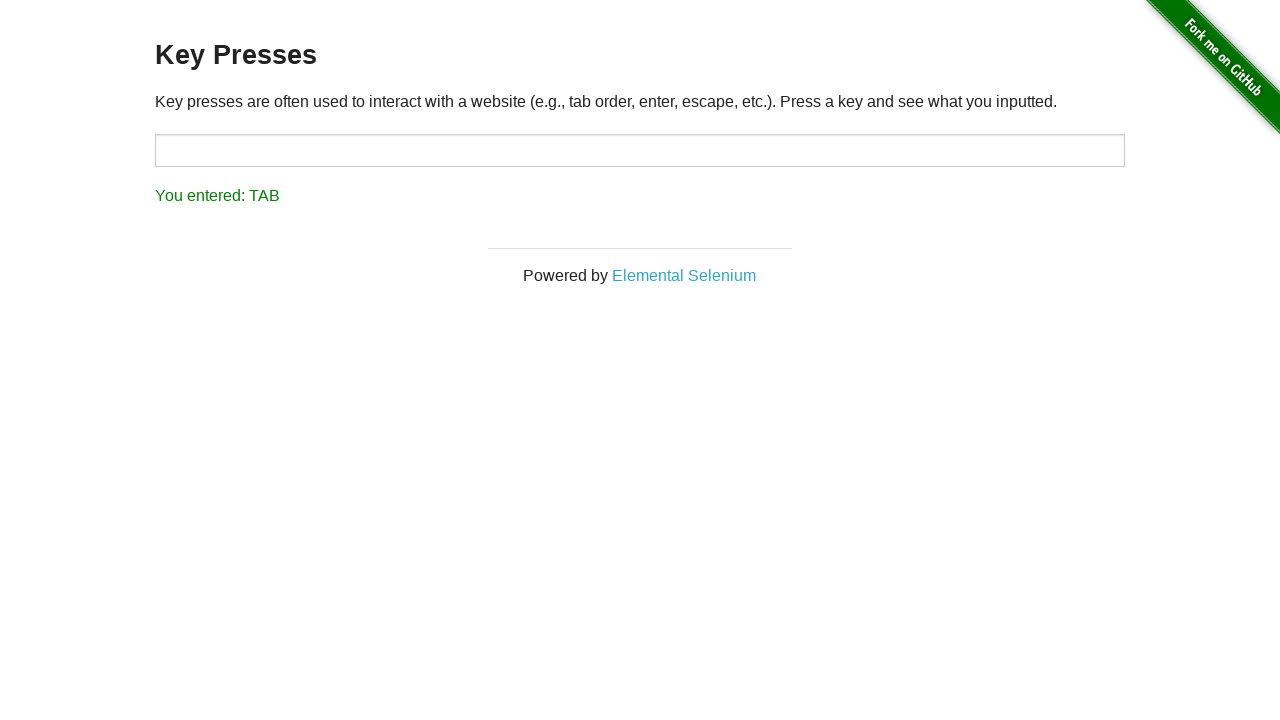

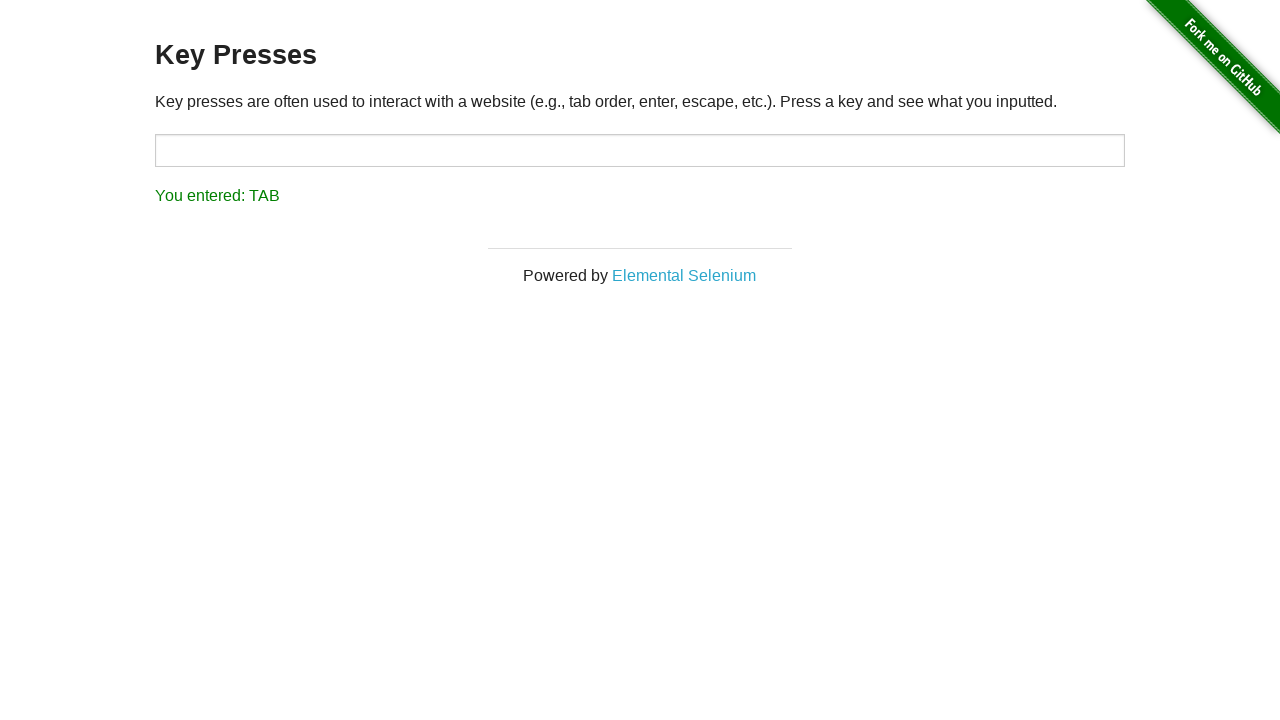